Tests alert functionality by clicking a button that triggers a delayed alert after 5 seconds and verifies the alert text

Starting URL: https://demoqa.com

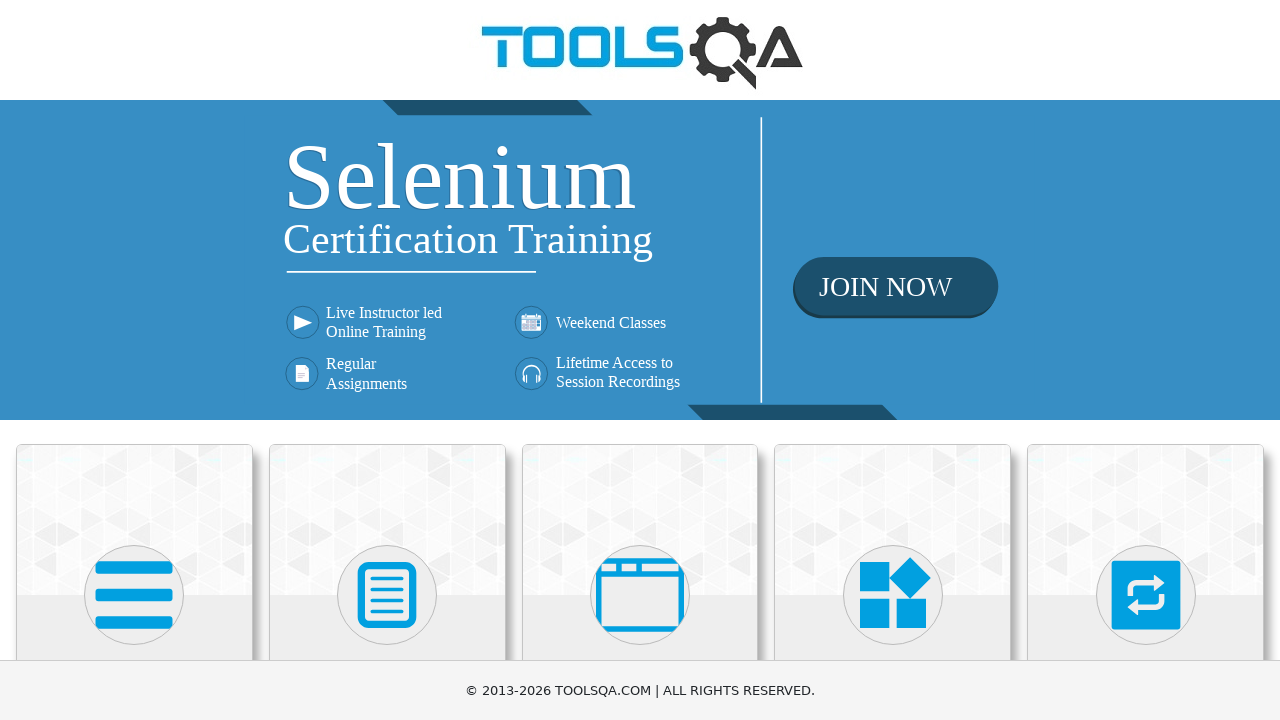

Navigated to alerts page at https://demoqa.com/alerts
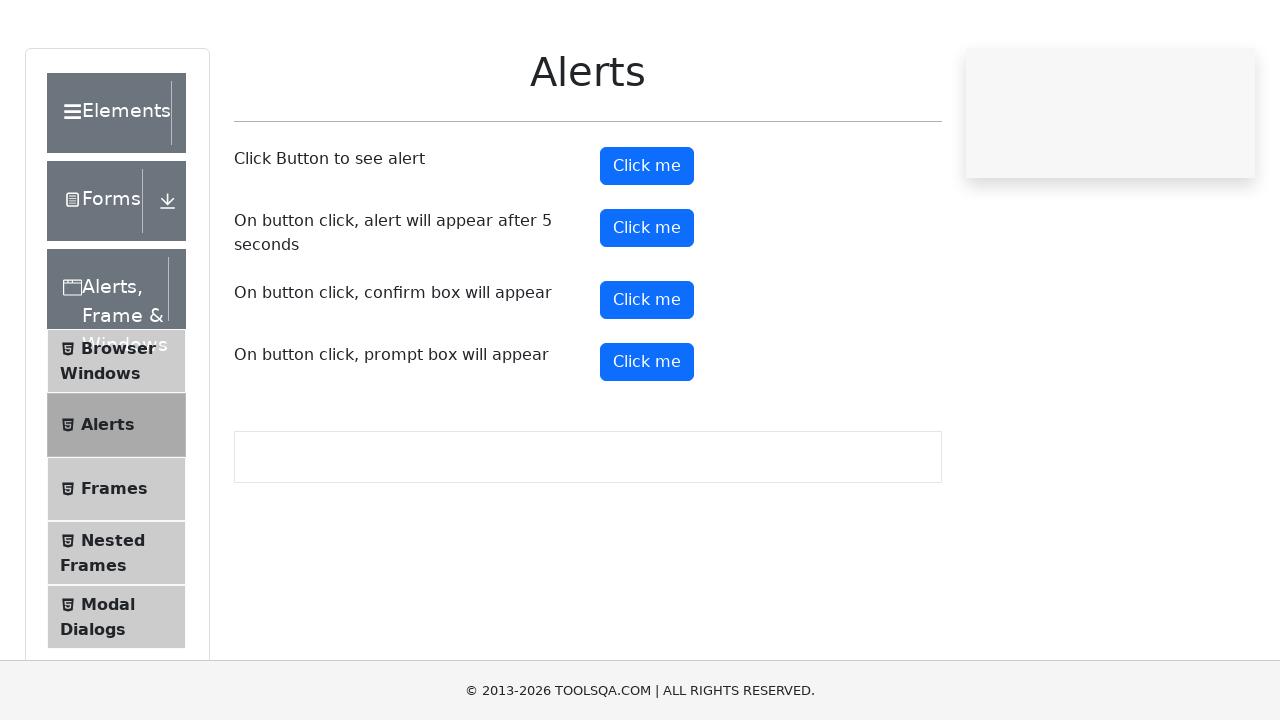

Clicked the timer alert button at (647, 304) on #timerAlertButton
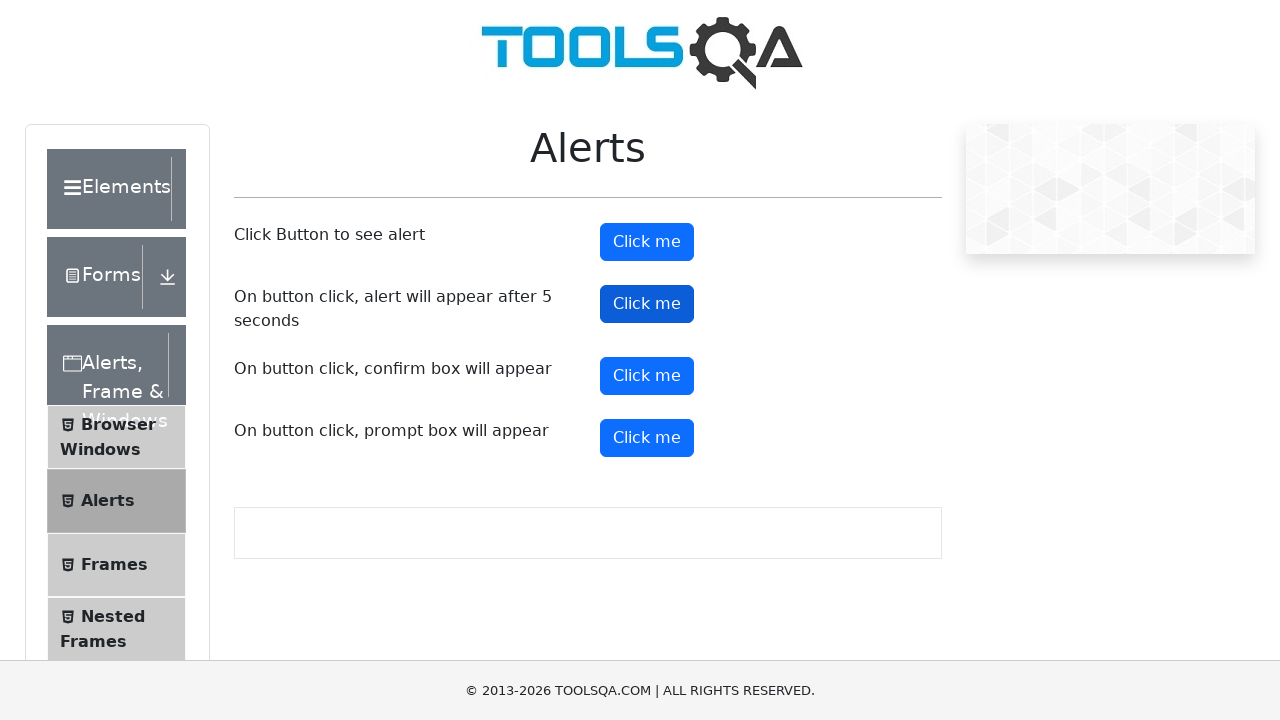

Waited 5500ms for delayed alert to appear
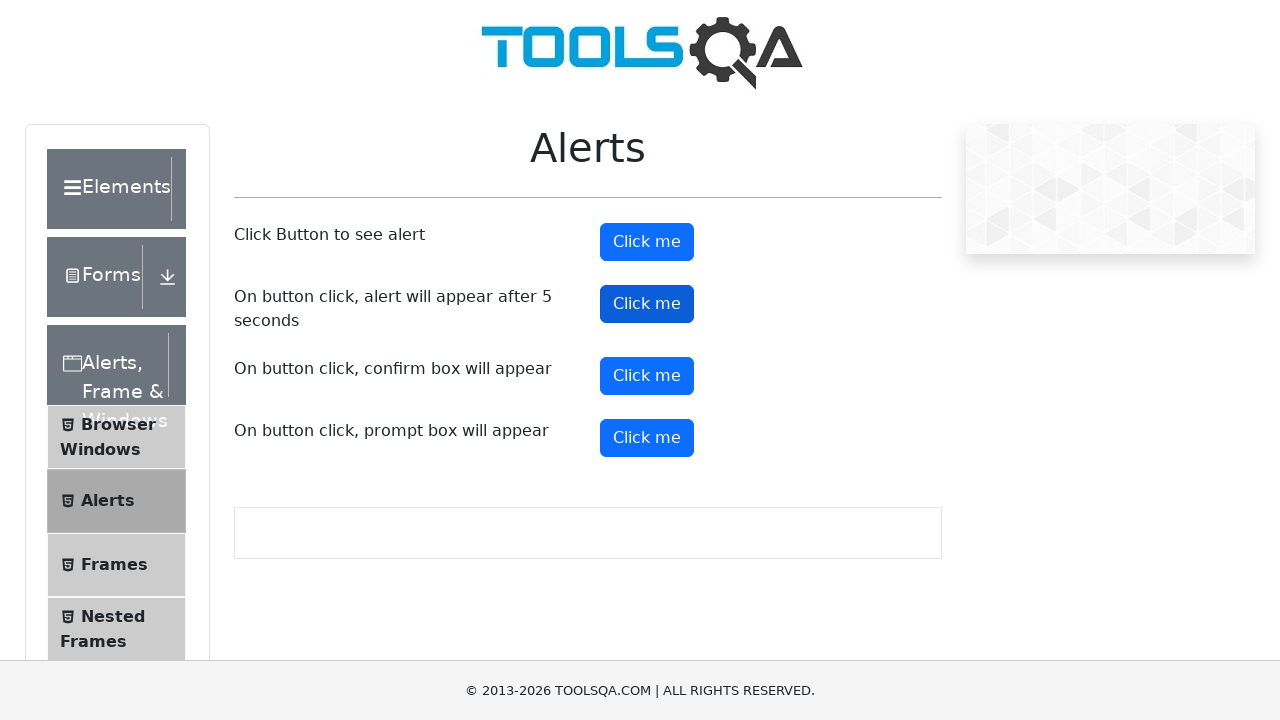

Set up dialog handler to accept alert
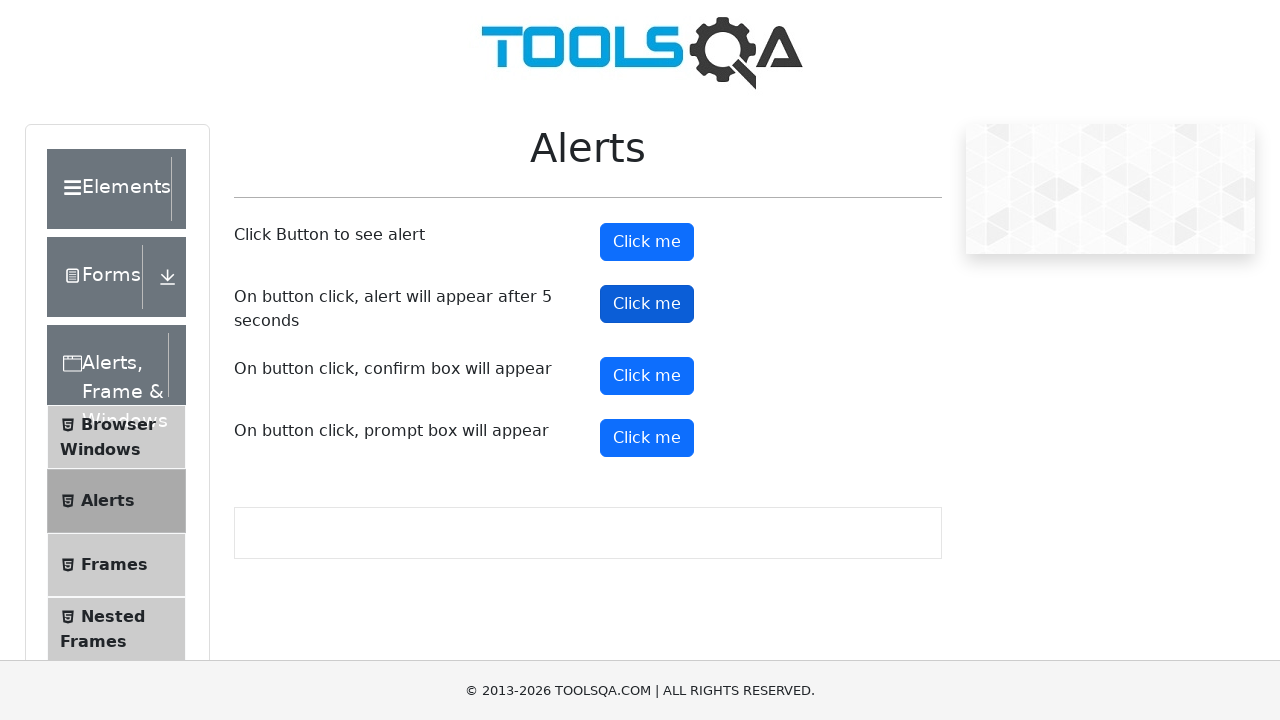

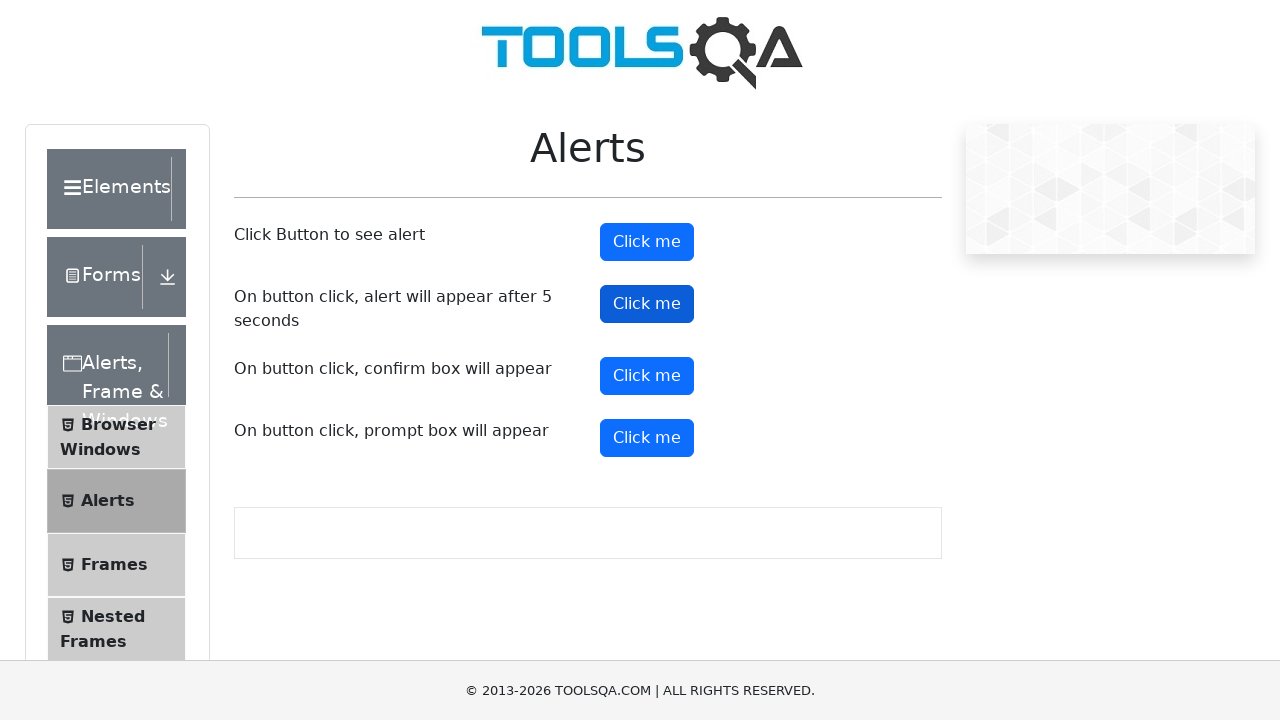